Tests the Playwright documentation site by clicking the "Get started" link and verifying the page title contains "Playwright"

Starting URL: https://playwright.dev

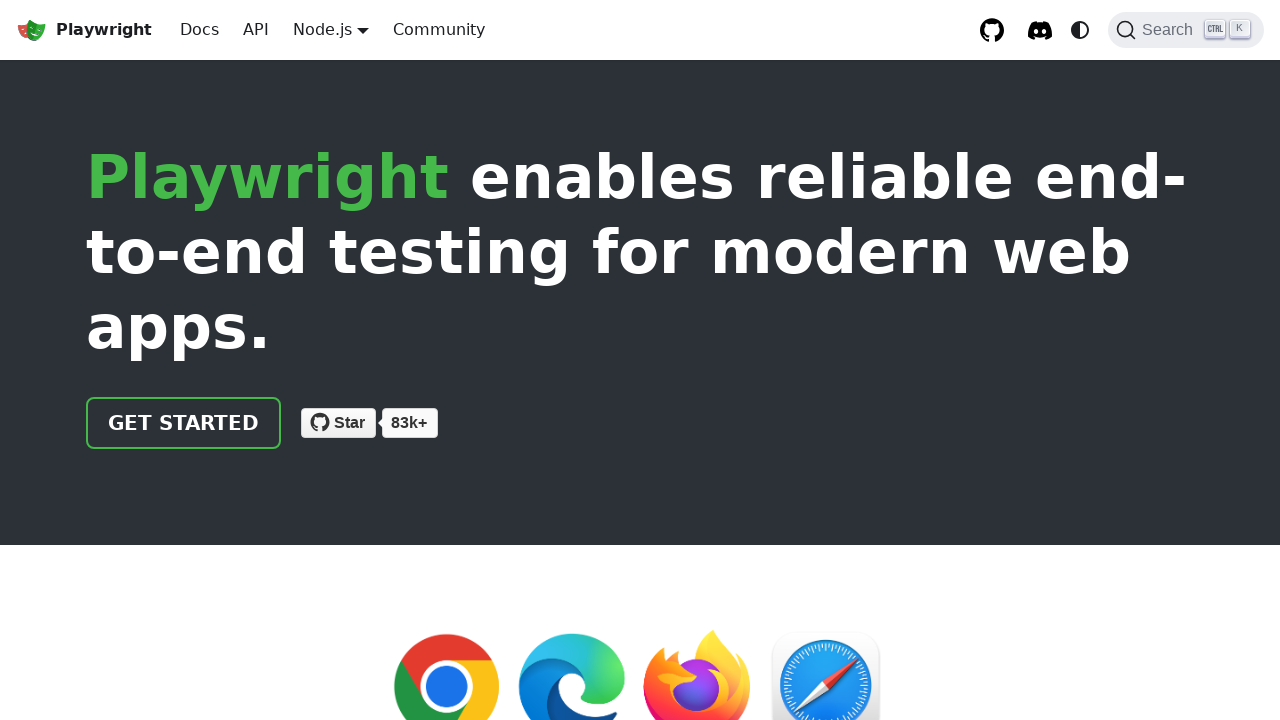

Clicked the 'Get started' link at (184, 423) on text=Get started
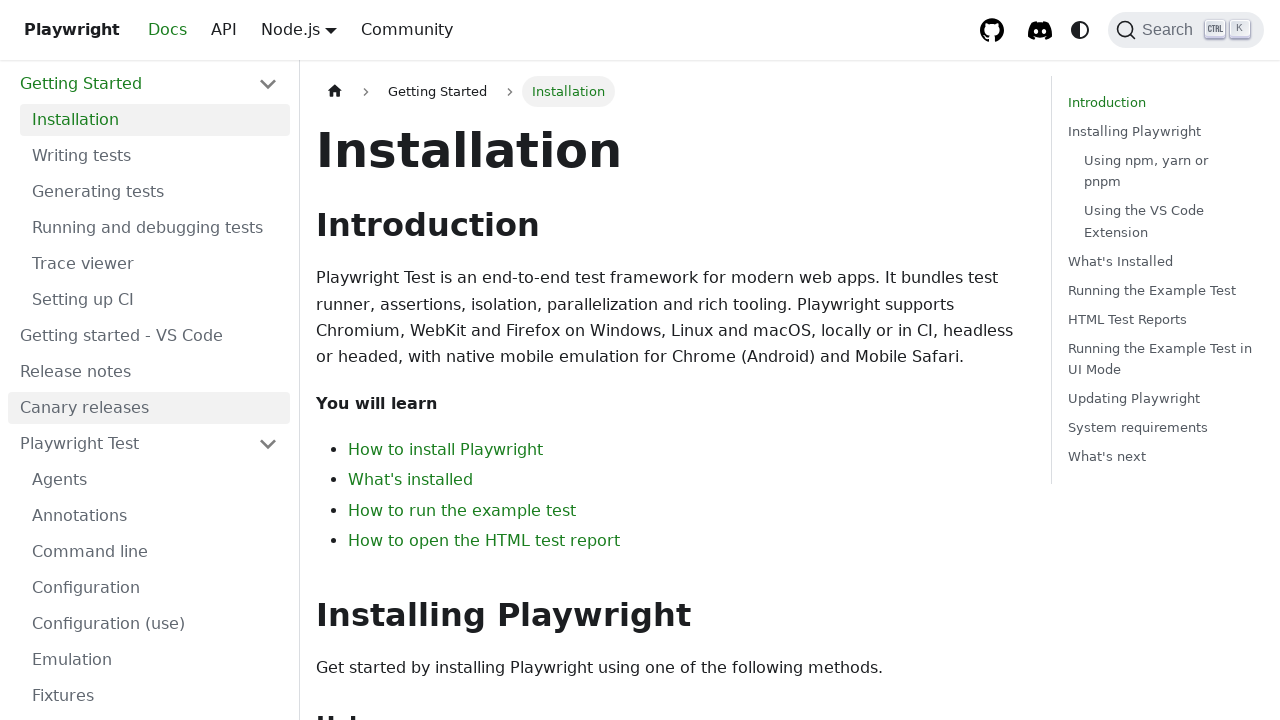

Page fully loaded after navigation
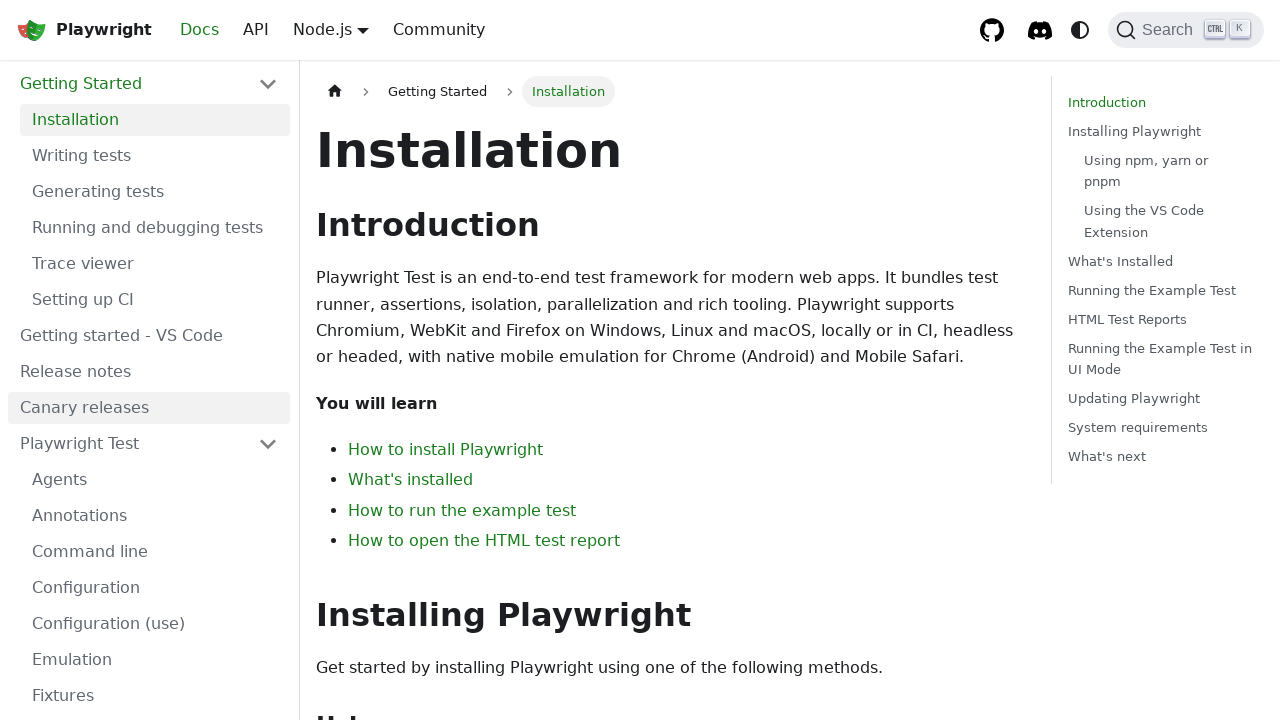

Verified page title contains 'Playwright'
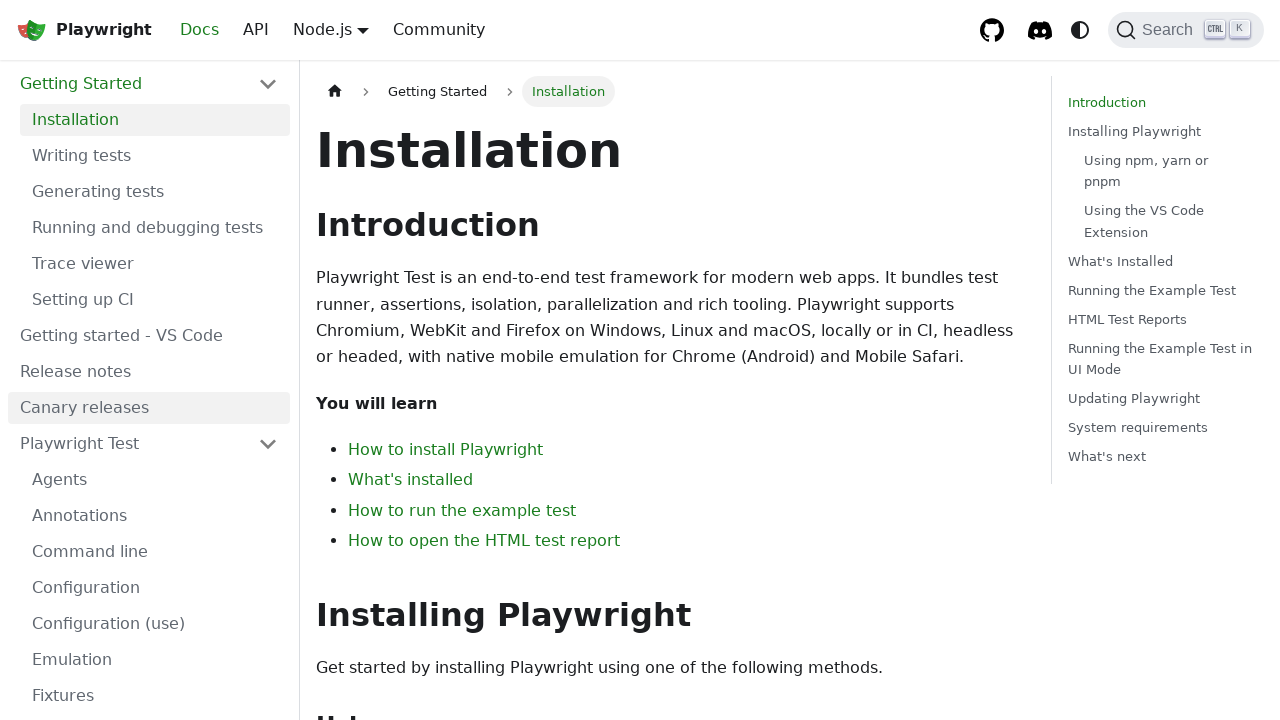

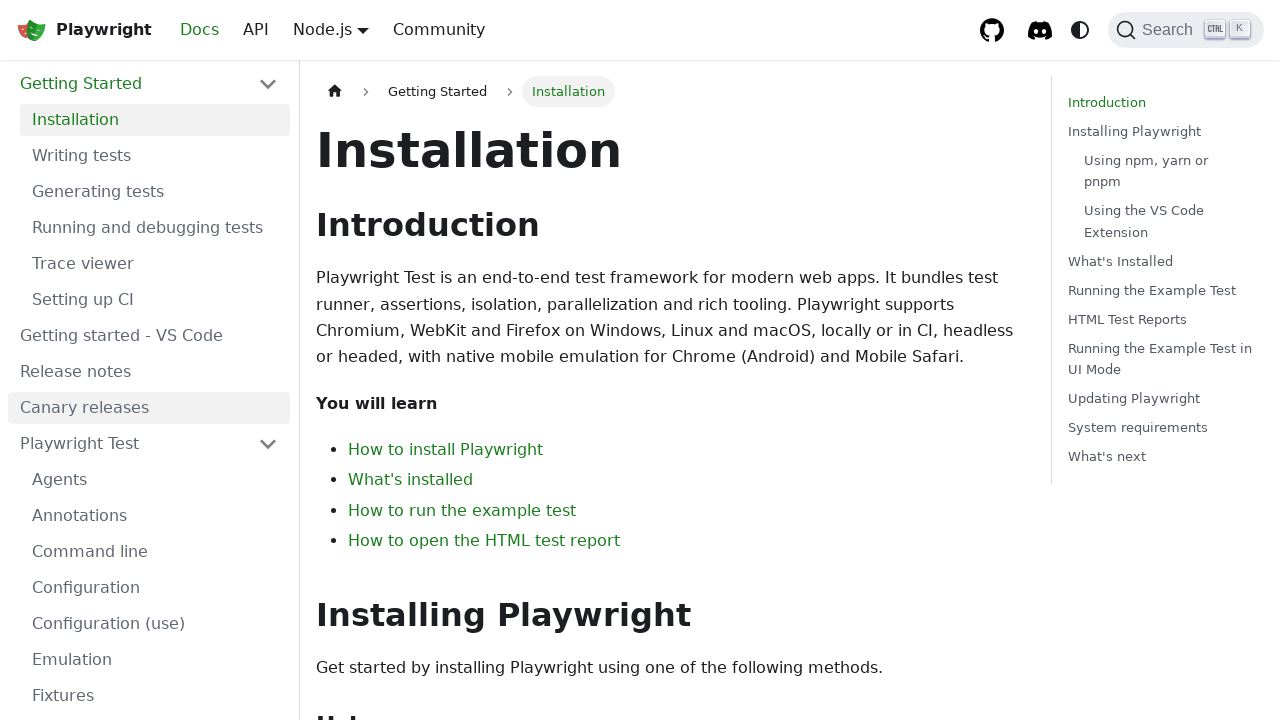